Tests dropdown selection functionality by navigating to a practice page and selecting an option from a country dropdown menu

Starting URL: https://practice.expandtesting.com/dropdown

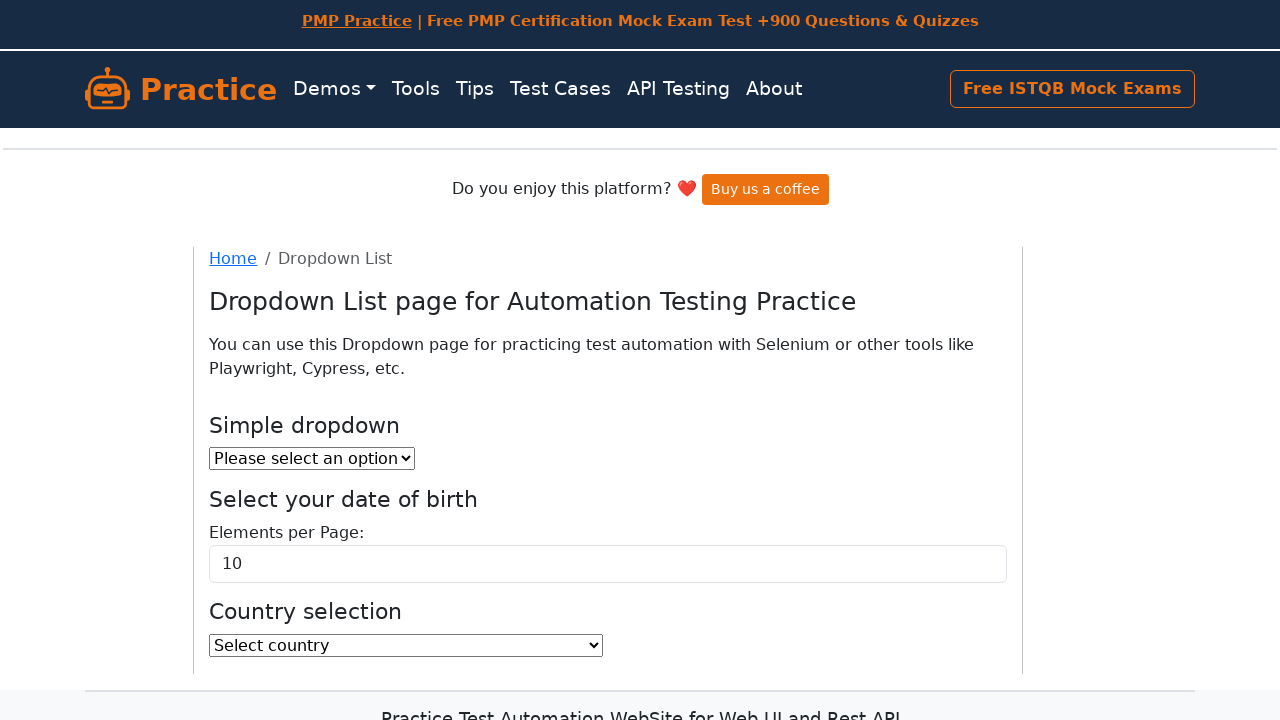

Located the country dropdown element
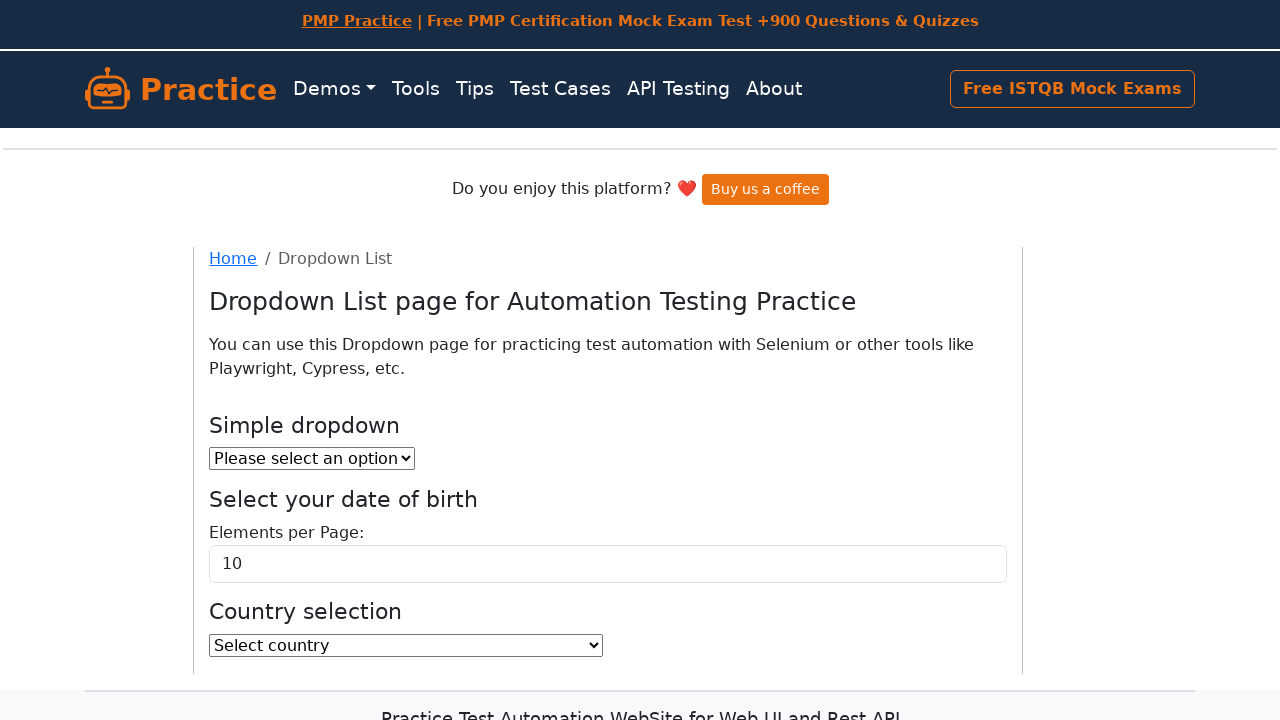

Scrolled the dropdown into view
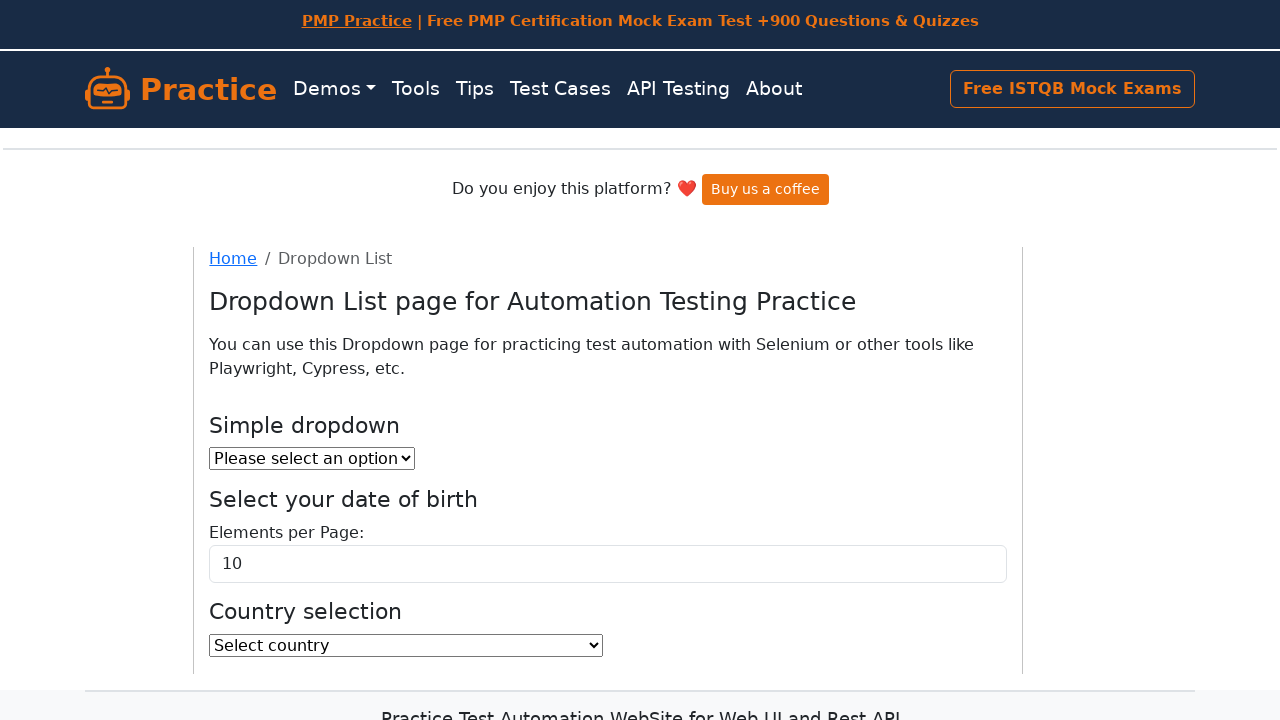

Selected the second option from the country dropdown on select#country
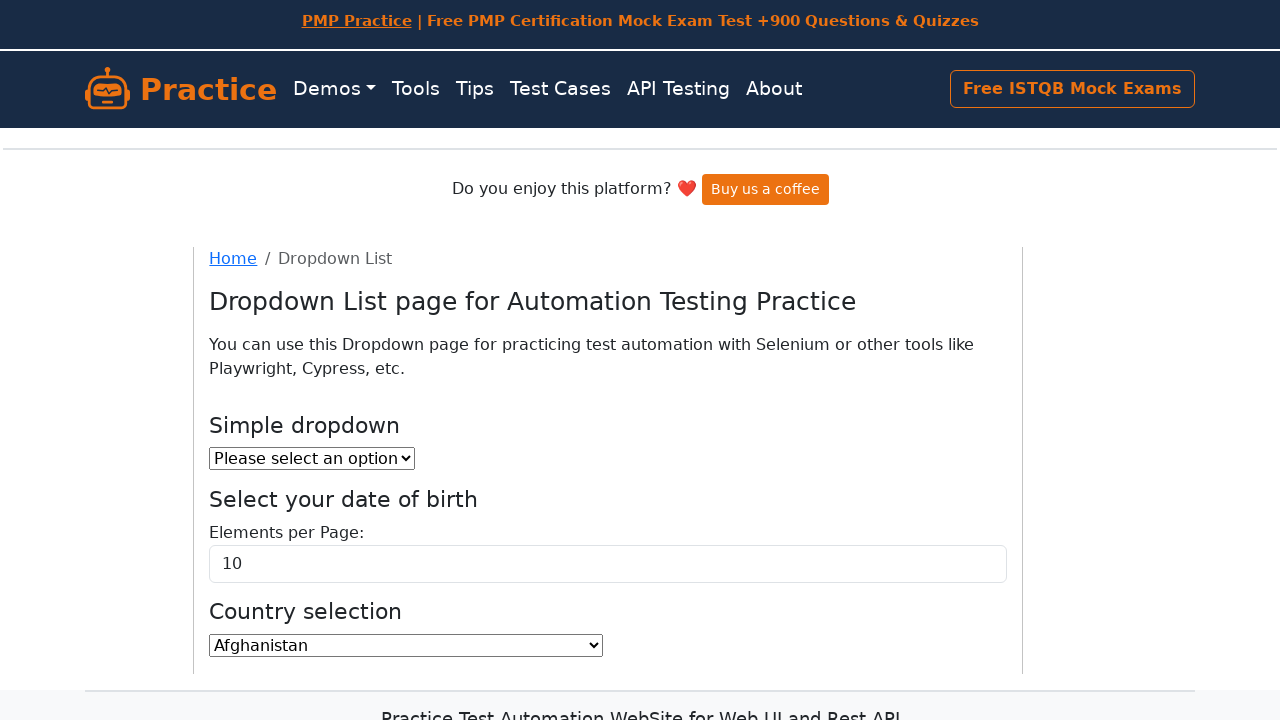

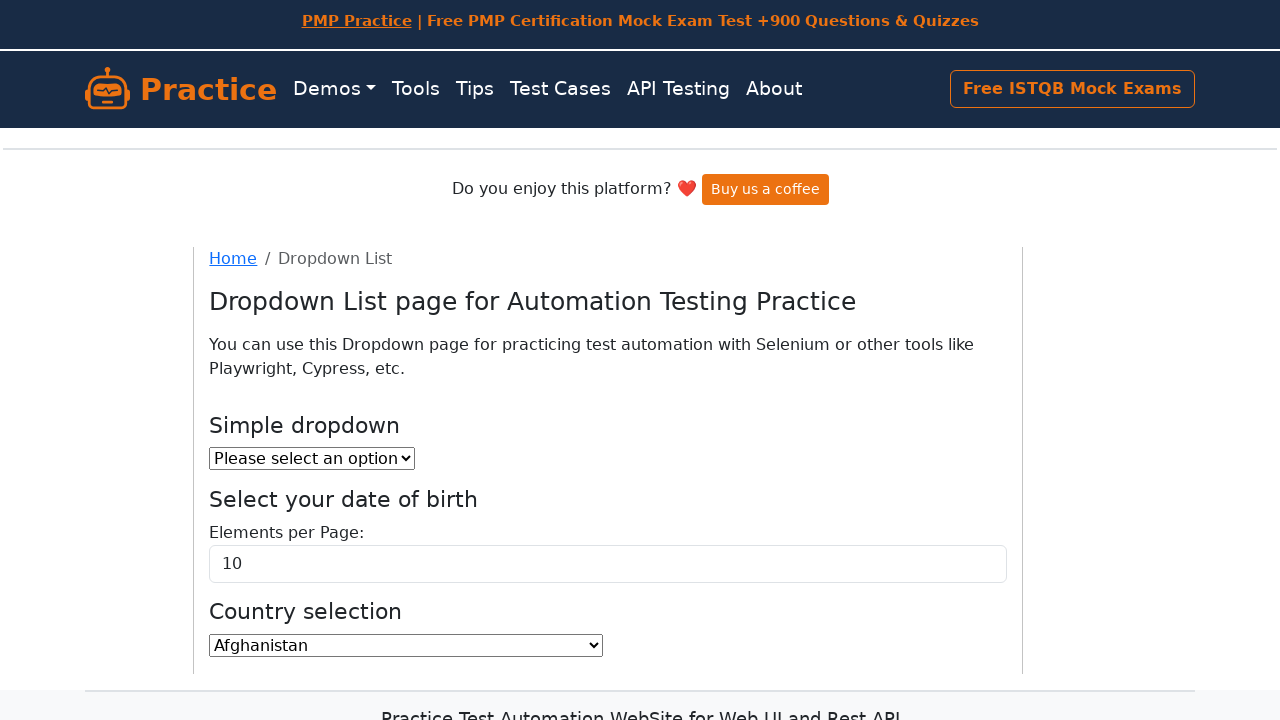